Tests the blacklist alert checker by entering a domain name, submitting the form, and waiting for results to load.

Starting URL: http://www.blacklistalert.org/

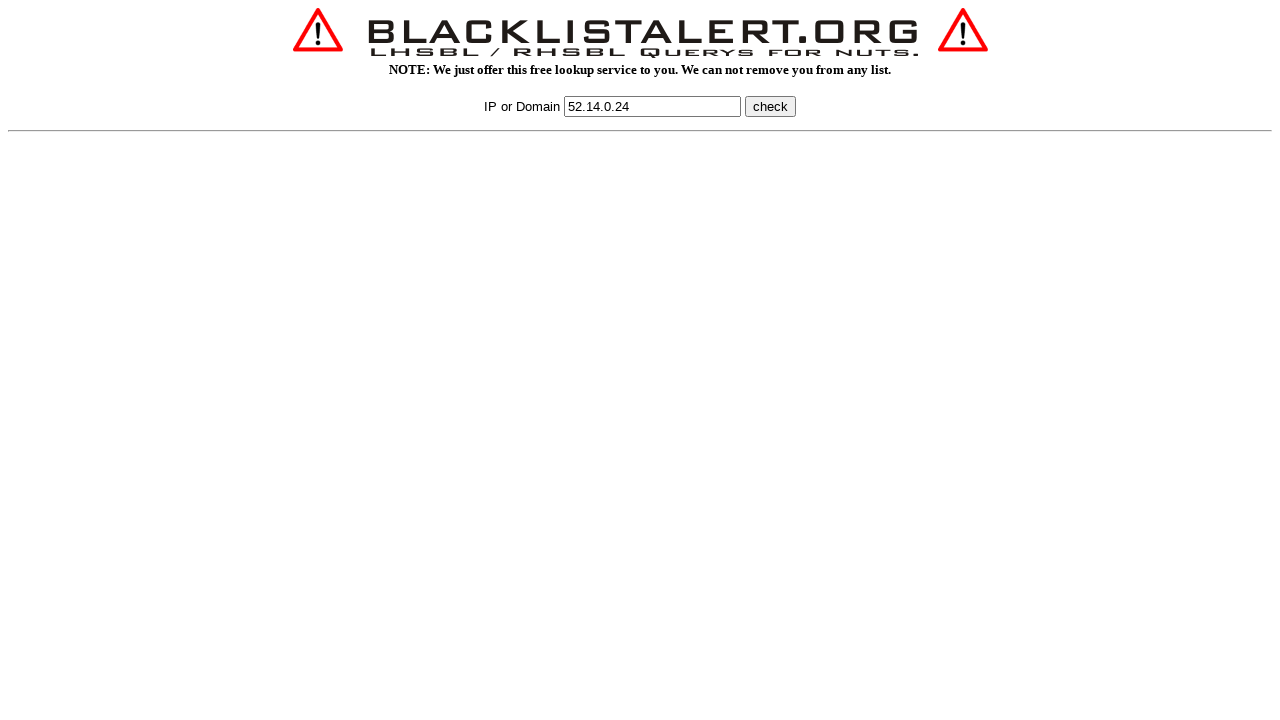

Filled domain input field with 'mail.google.com' on input[name='q']
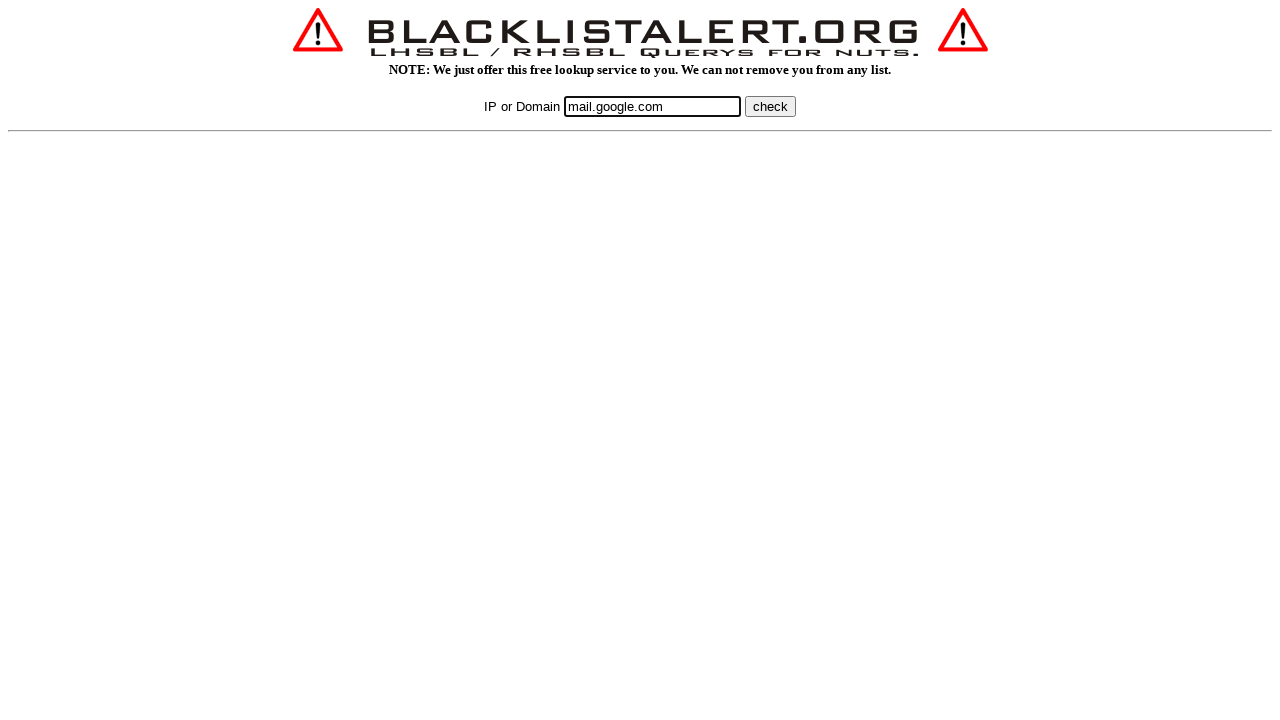

Clicked the check button to submit domain for blacklist verification at (770, 106) on input[value='check'], button:has-text('check')
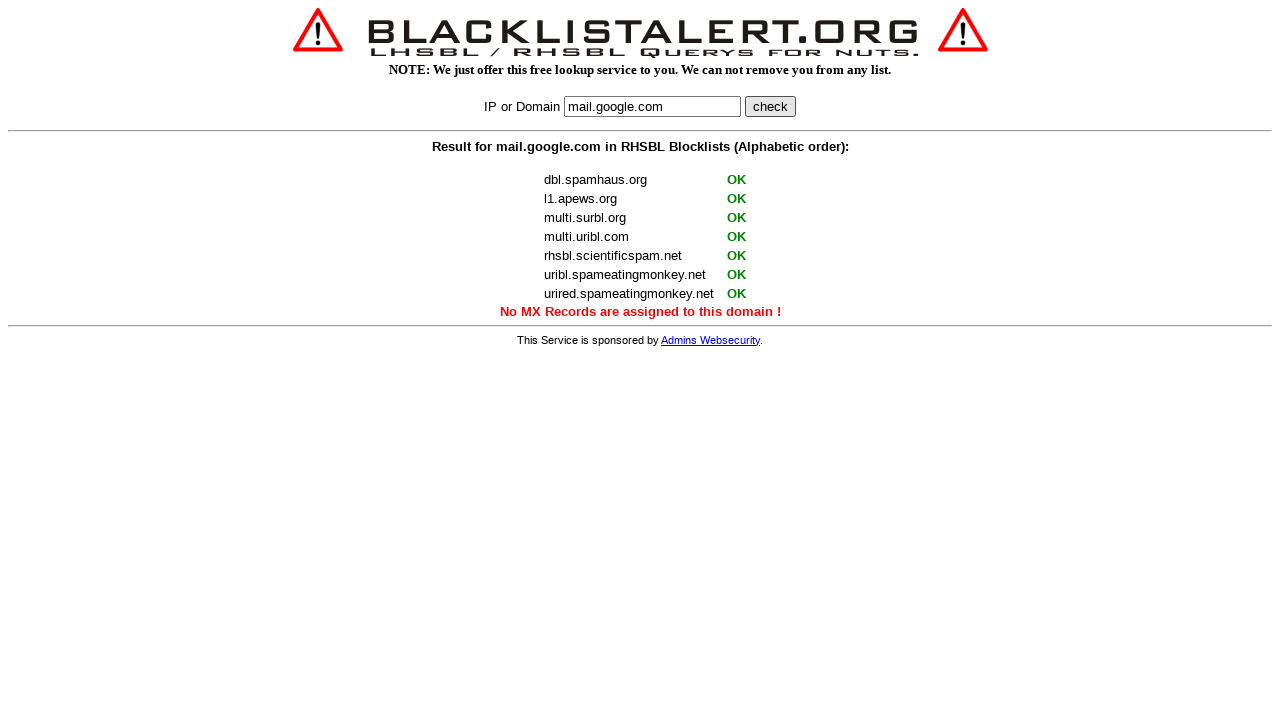

Blacklist check results loaded and form is visible
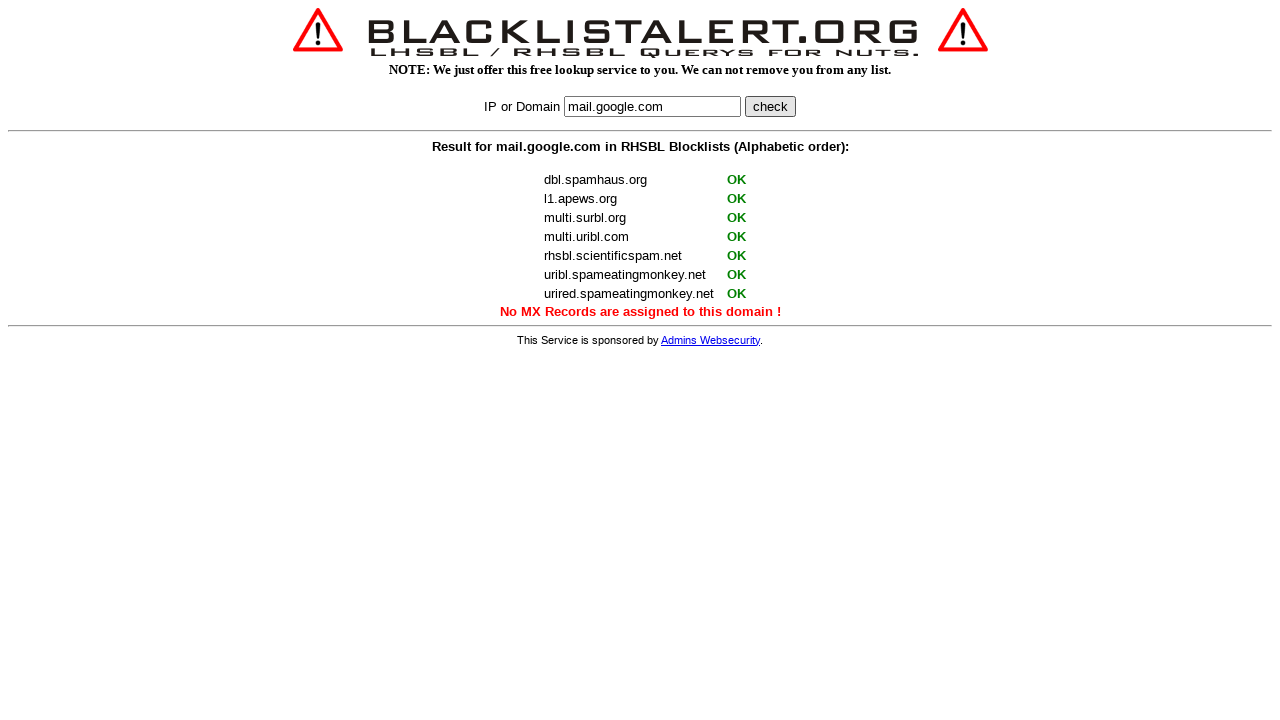

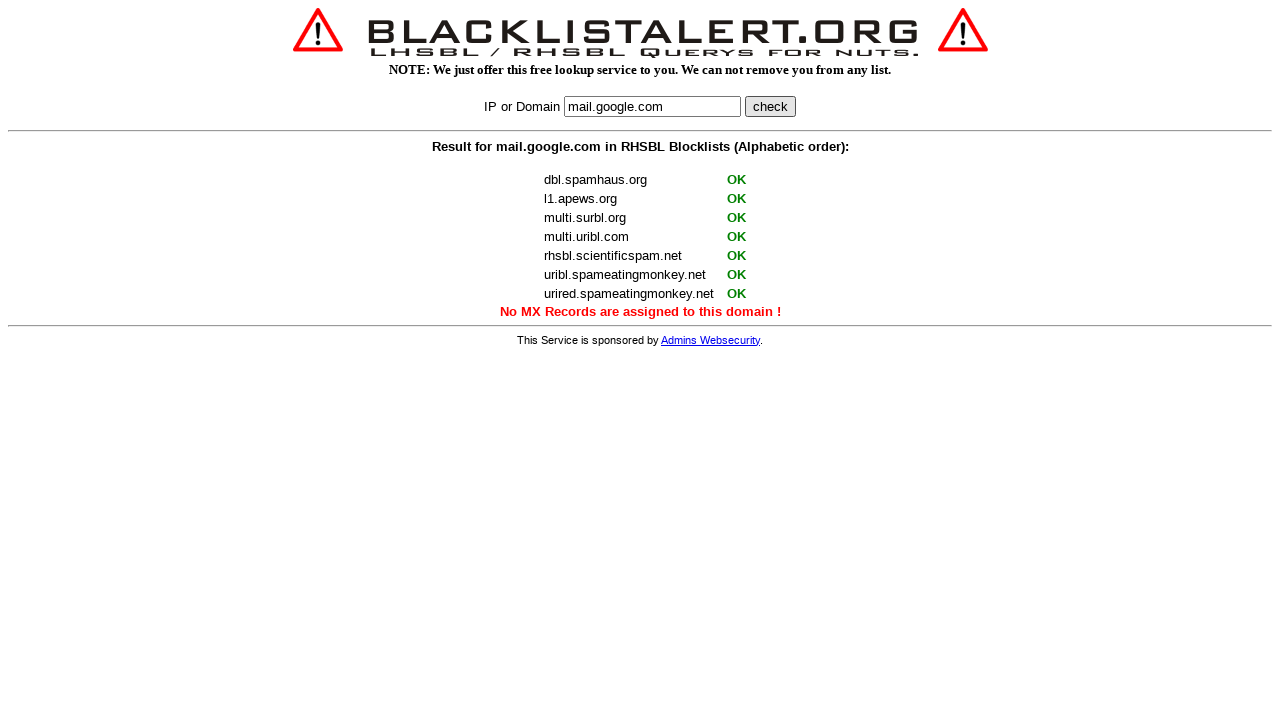